Tests checkbox functionality on a dropdown practice page by verifying checkbox count and toggling a checkbox selection

Starting URL: https://rahulshettyacademy.com/dropdownsPractise/

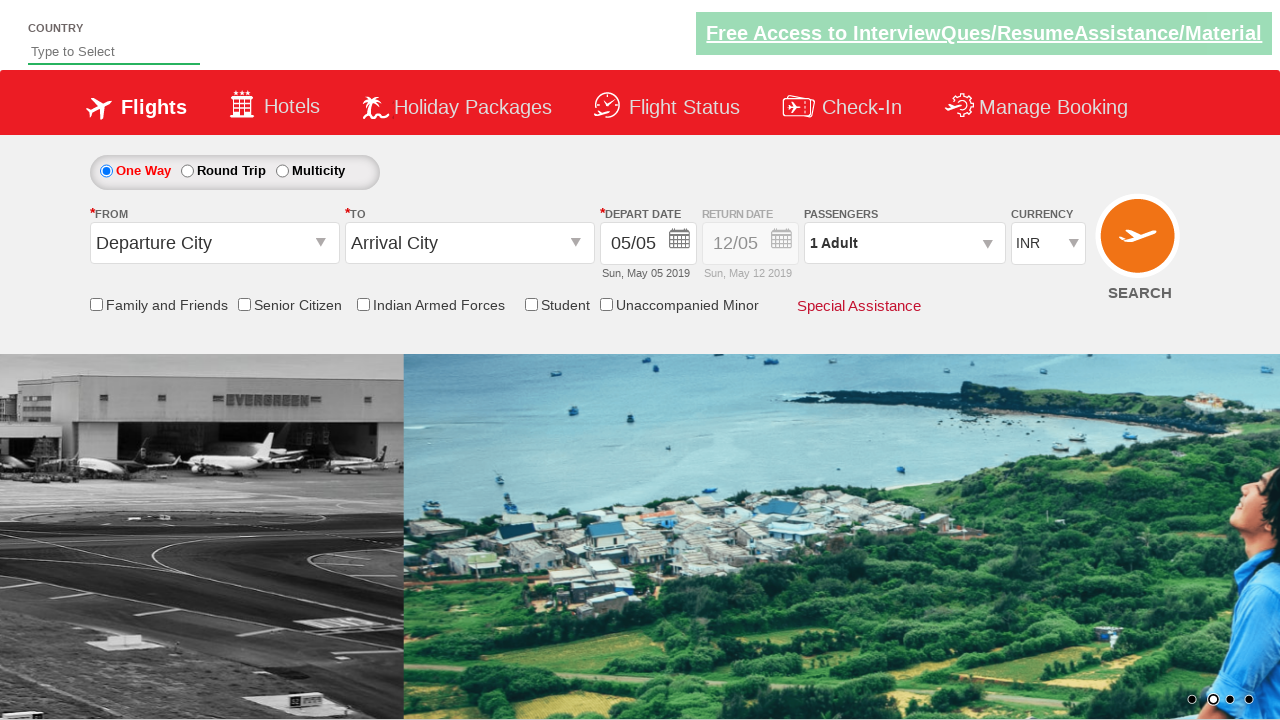

Located all checkboxes on the page
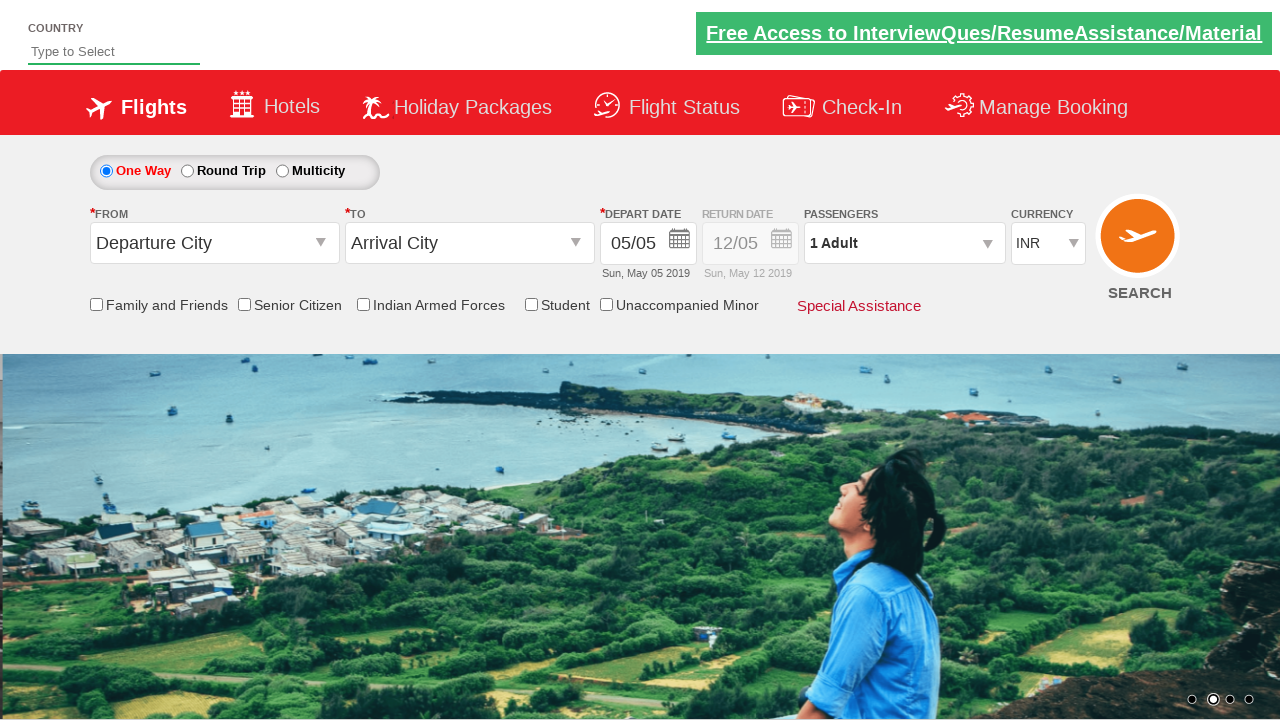

Asserted that 6 checkboxes are present on the page
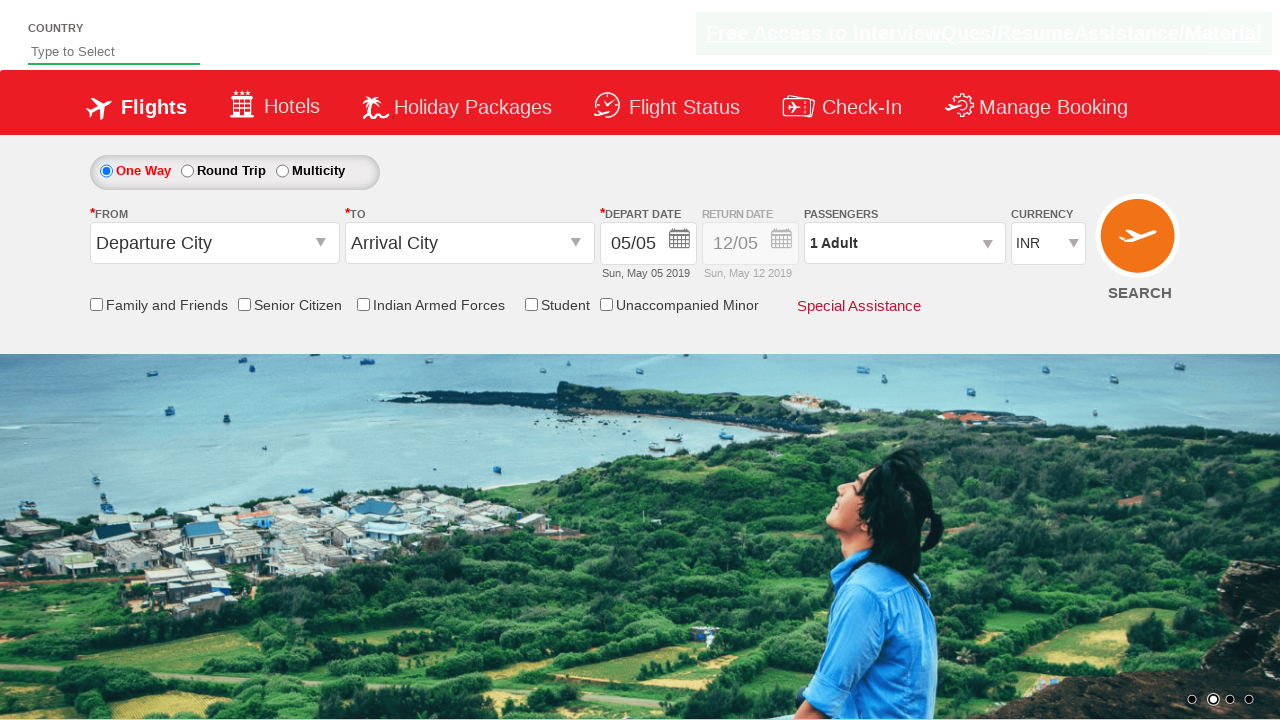

Located friends and family checkbox
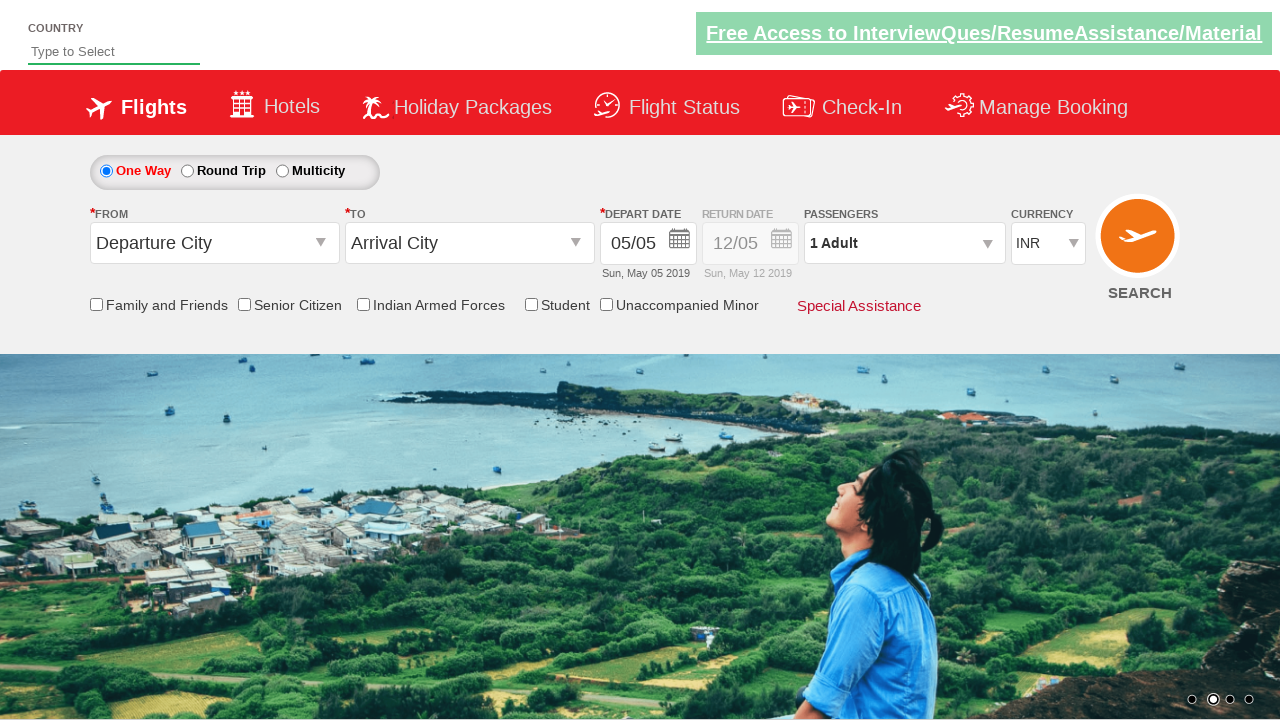

Asserted that friends and family checkbox is not selected initially
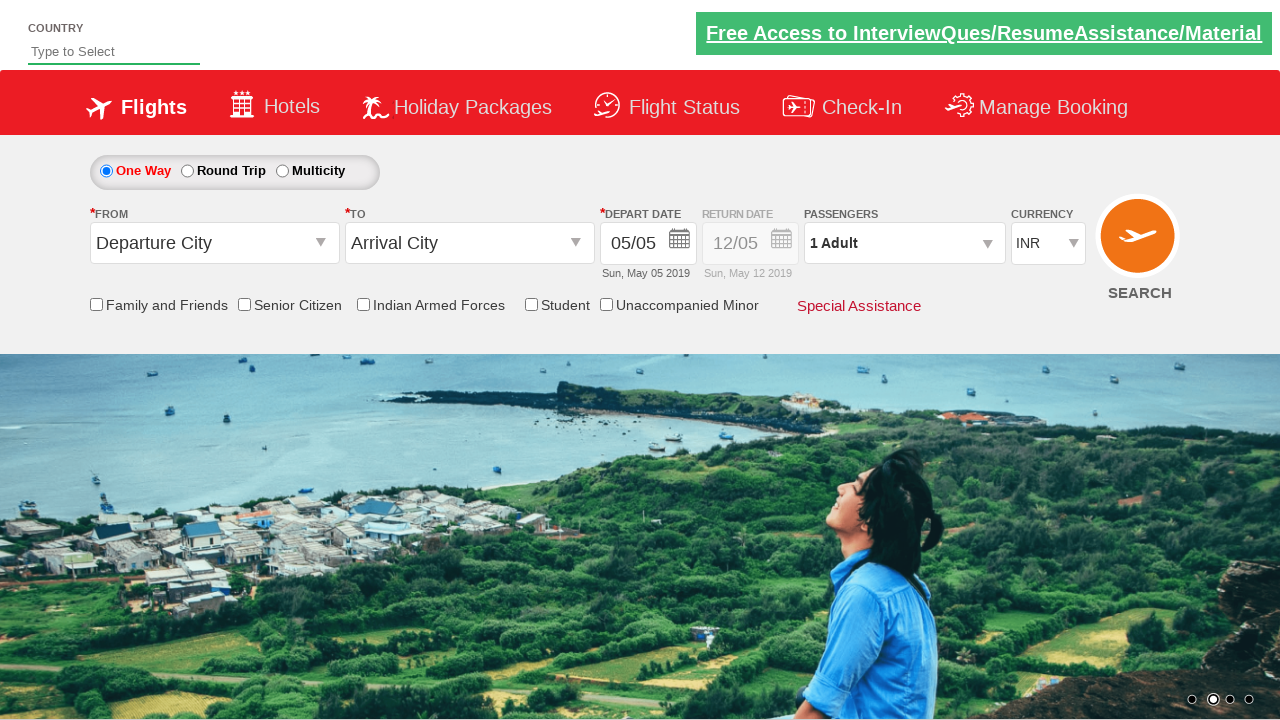

Clicked the friends and family checkbox at (96, 304) on input[id*=friendsandfamily]
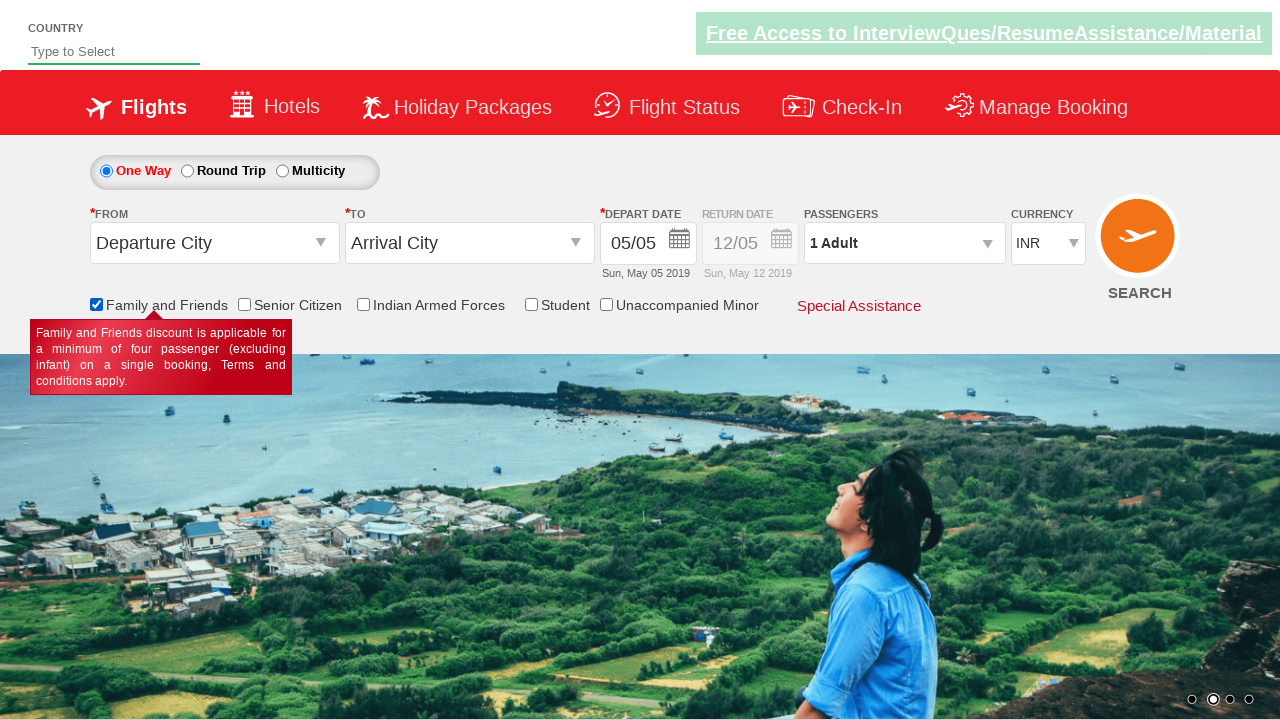

Asserted that friends and family checkbox is now selected
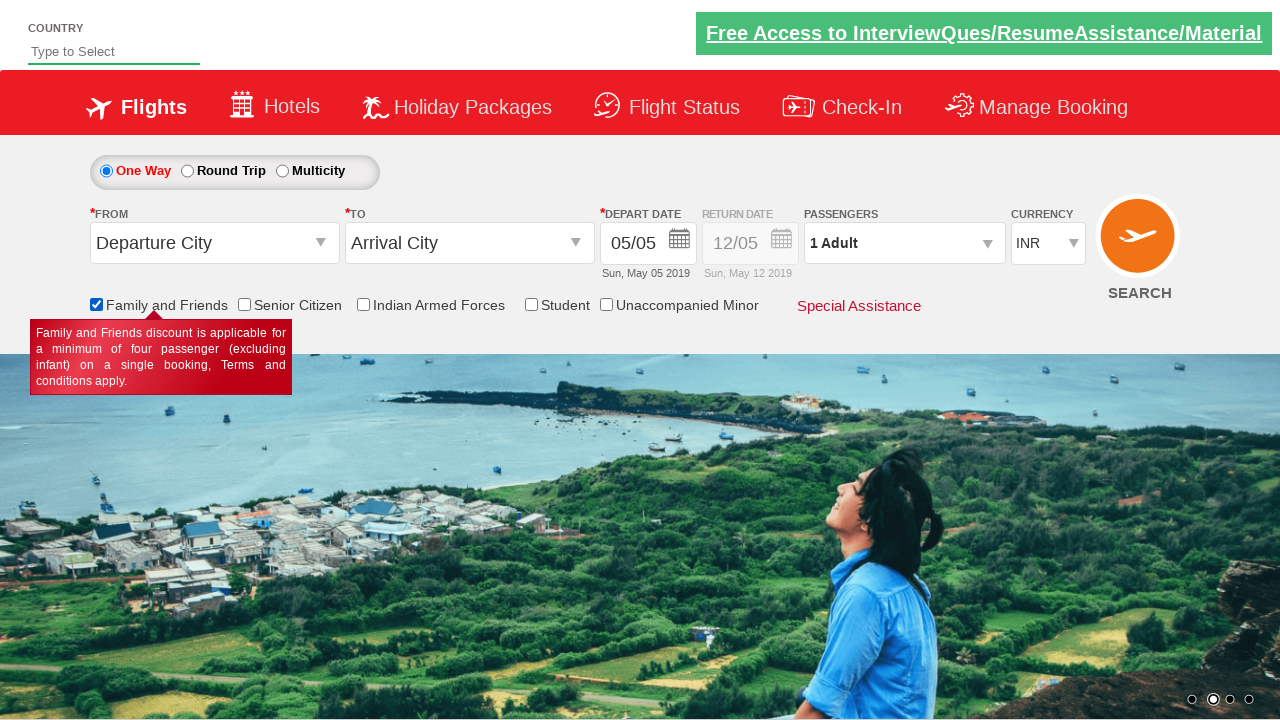

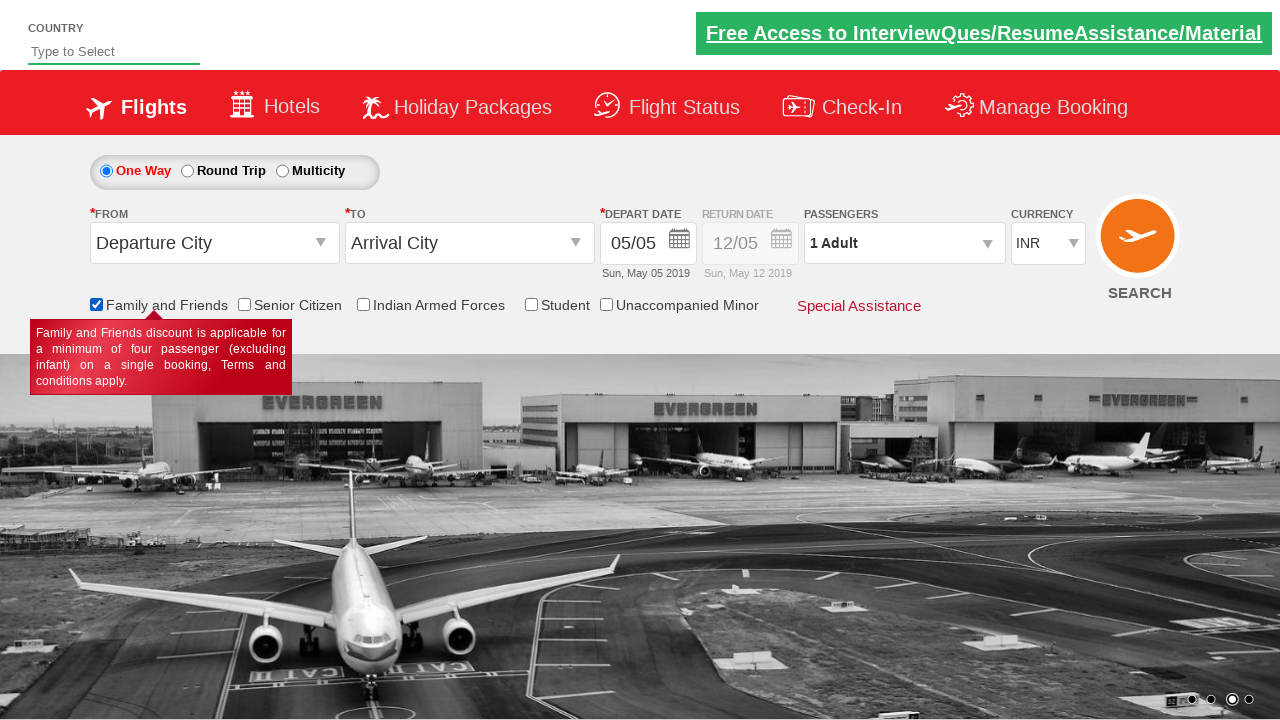